Tests form validation by clicking submit and verifying the error message text content

Starting URL: http://www.99-bottles-of-beer.net/submitnewlanguage.html

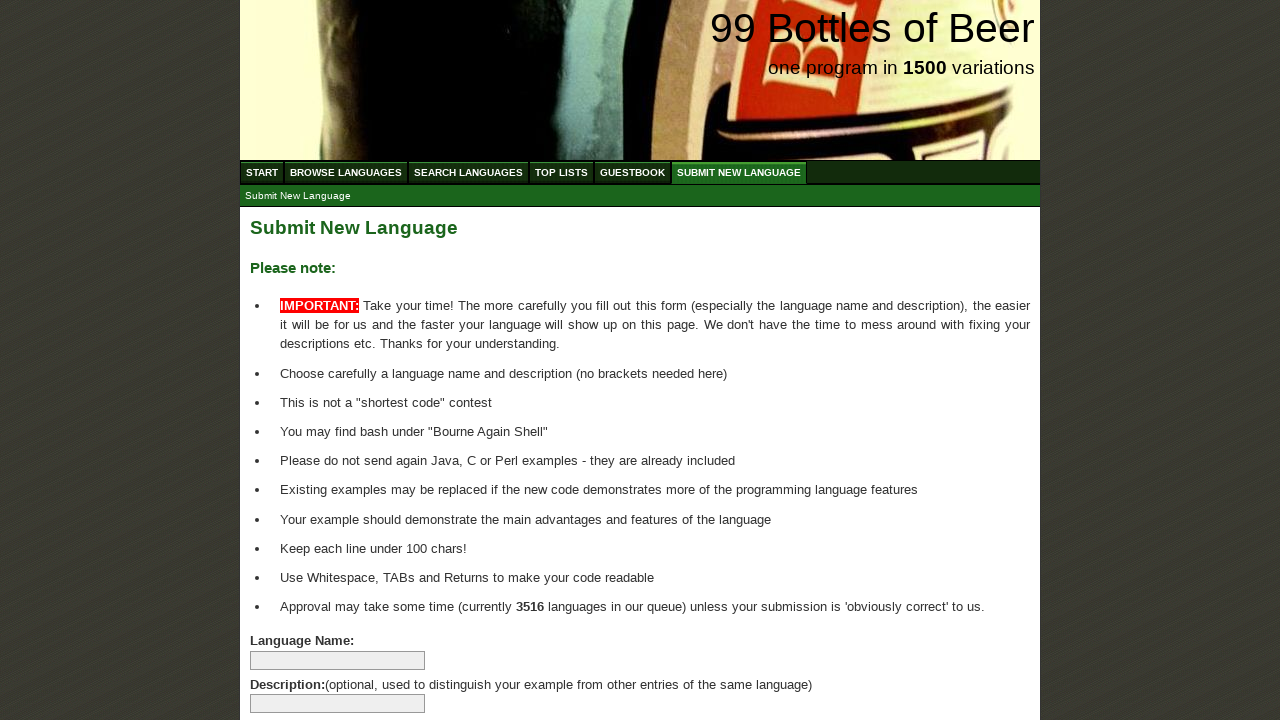

Clicked submit button without filling form to trigger validation at (294, 665) on input[type='submit']
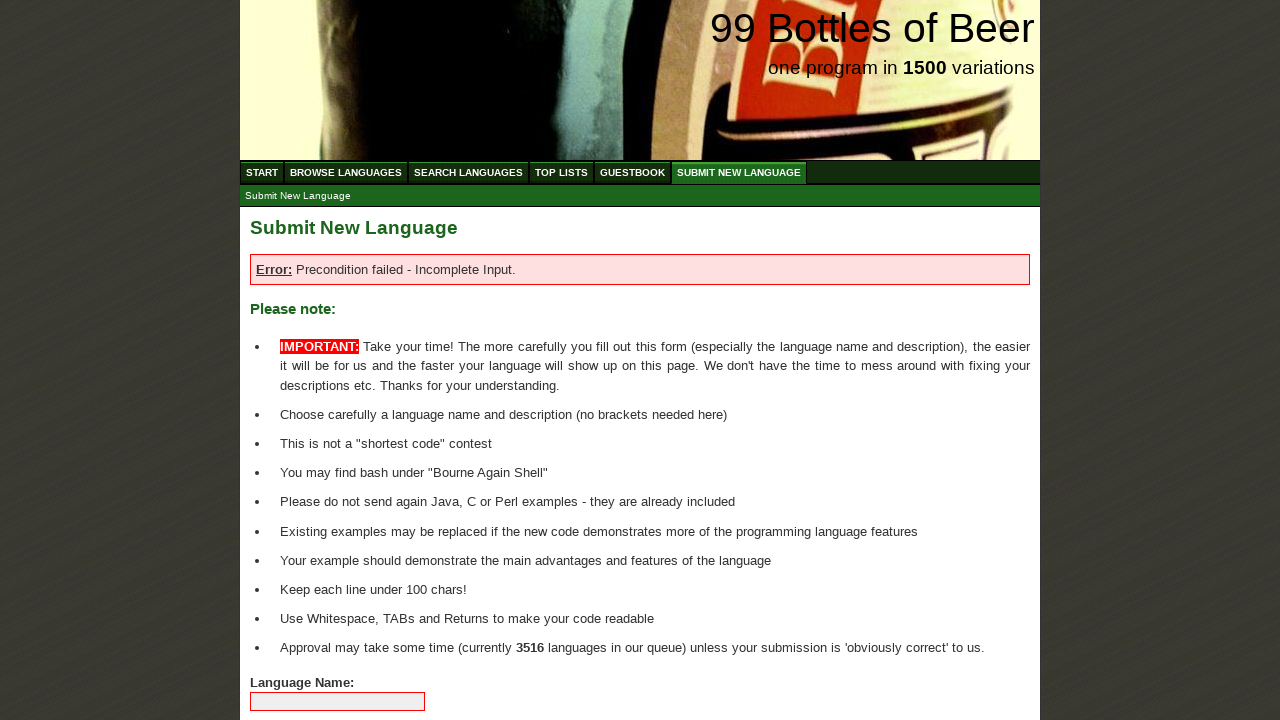

Error message appeared on form
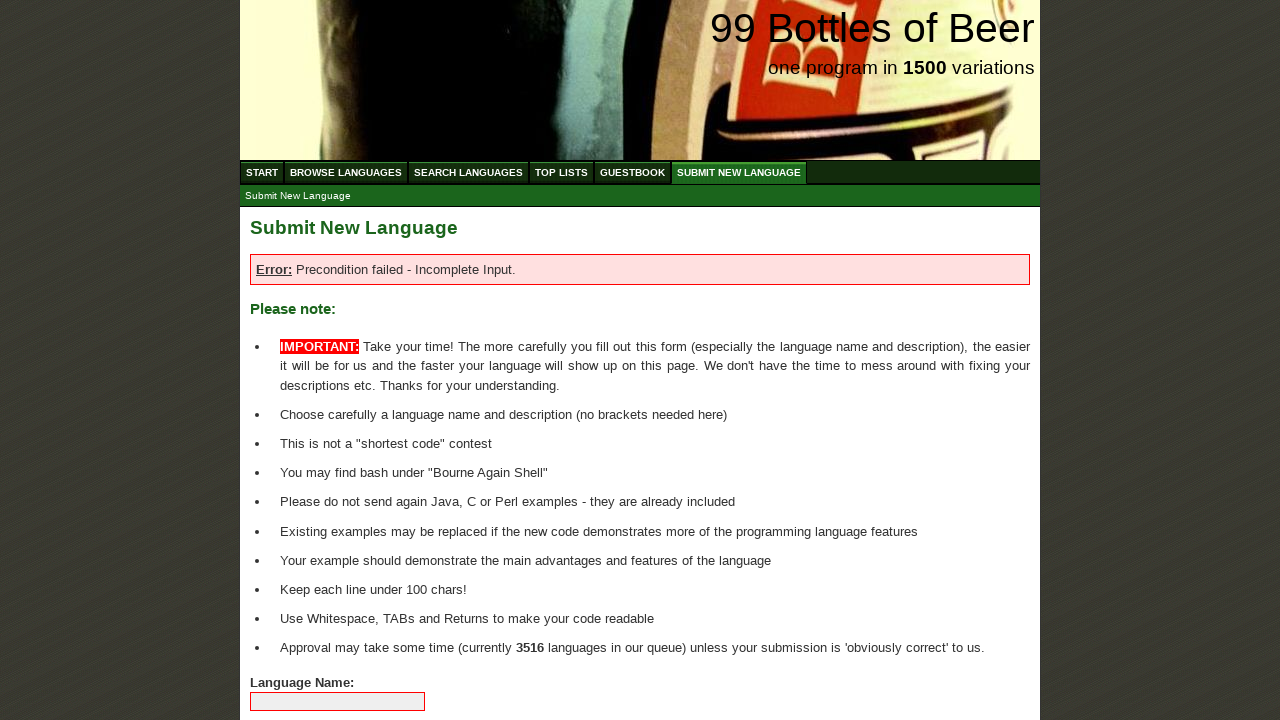

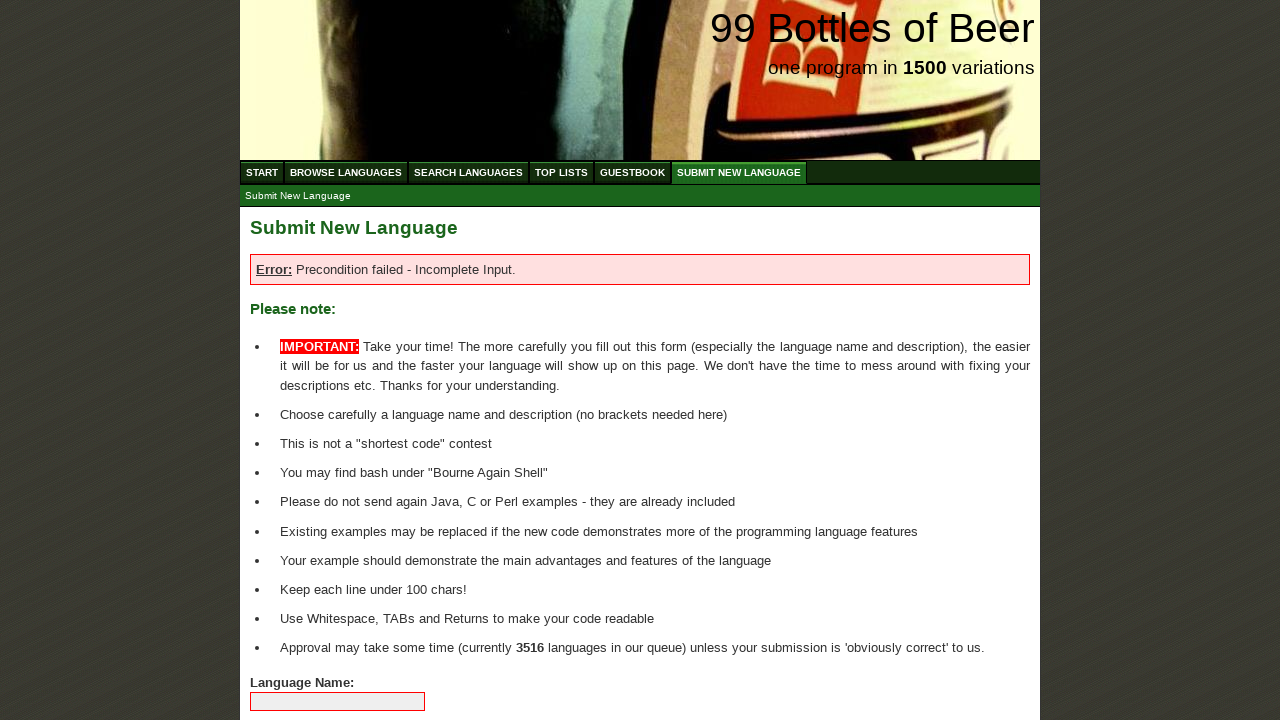